Tests SpiceJet flight search by selecting departure and arrival cities from dynamic dropdown menus

Starting URL: https://www.spicejet.com/

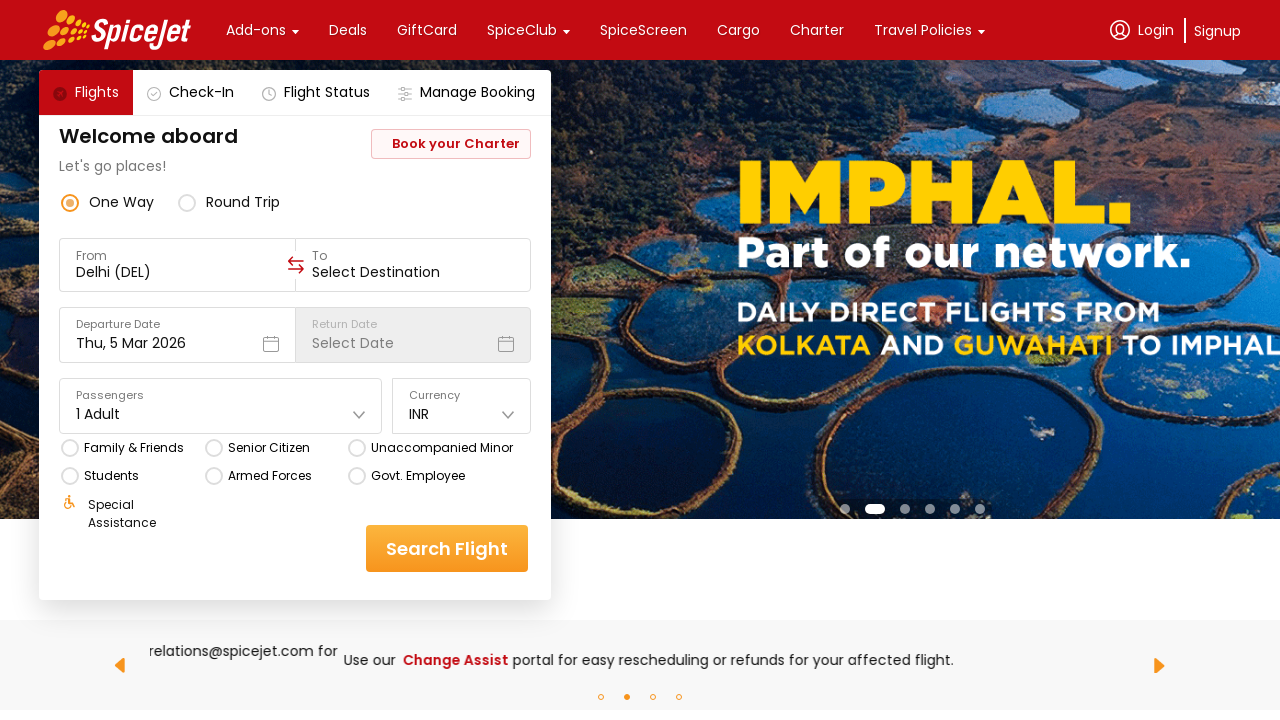

Clicked 'From' field to open departure city dropdown at (178, 256) on xpath=//div[text()='From']
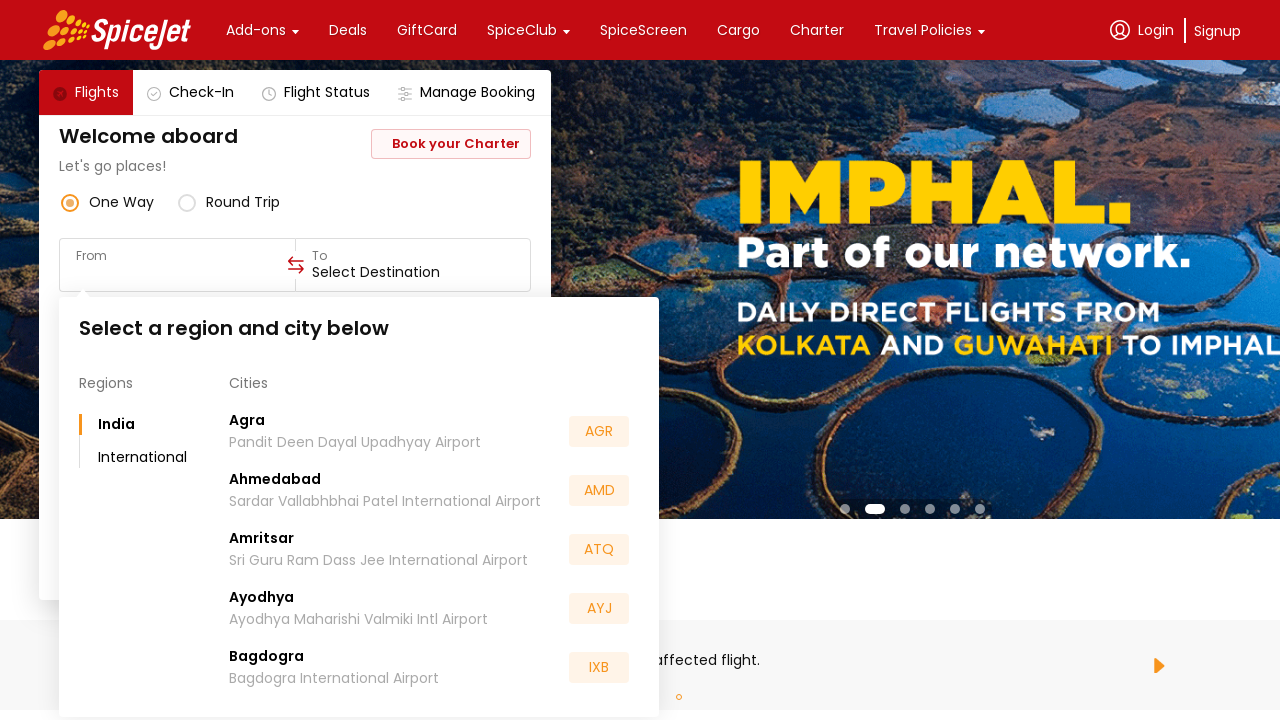

Waited 3 seconds for departure dropdown to become visible
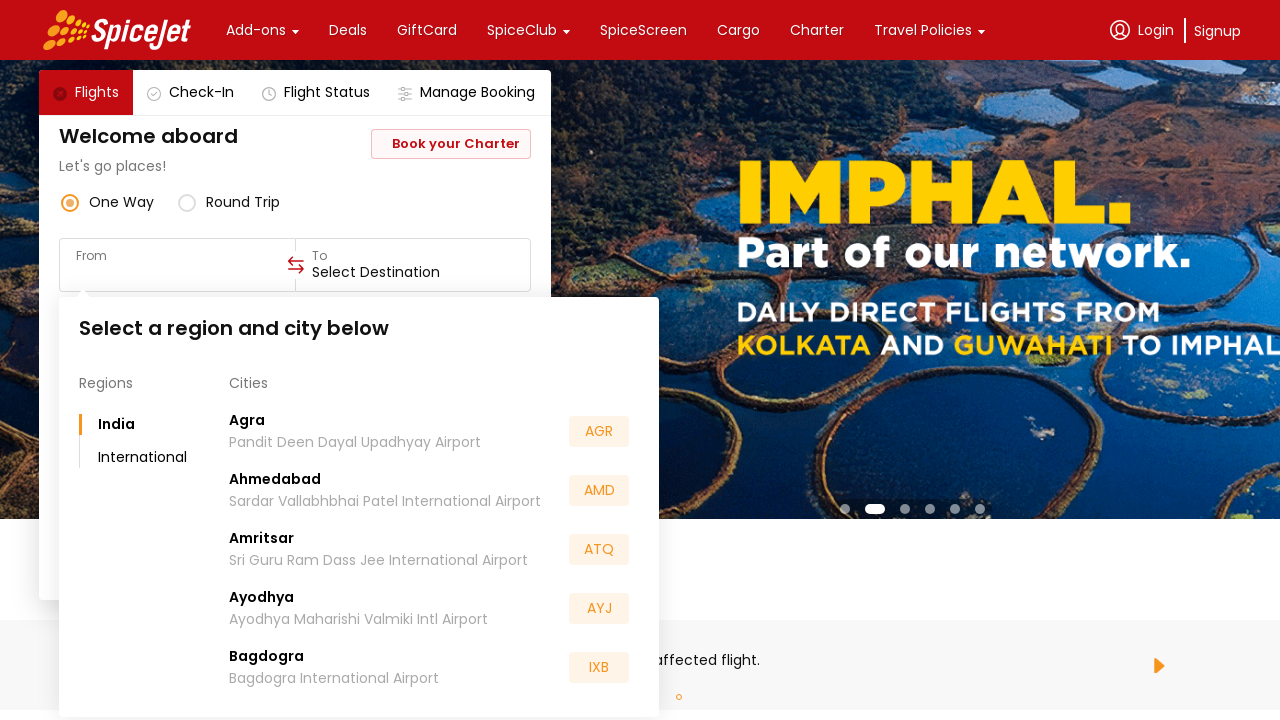

Selected Bangalore (BLR) as departure city at (599, 552) on xpath=//div[text()='BLR']
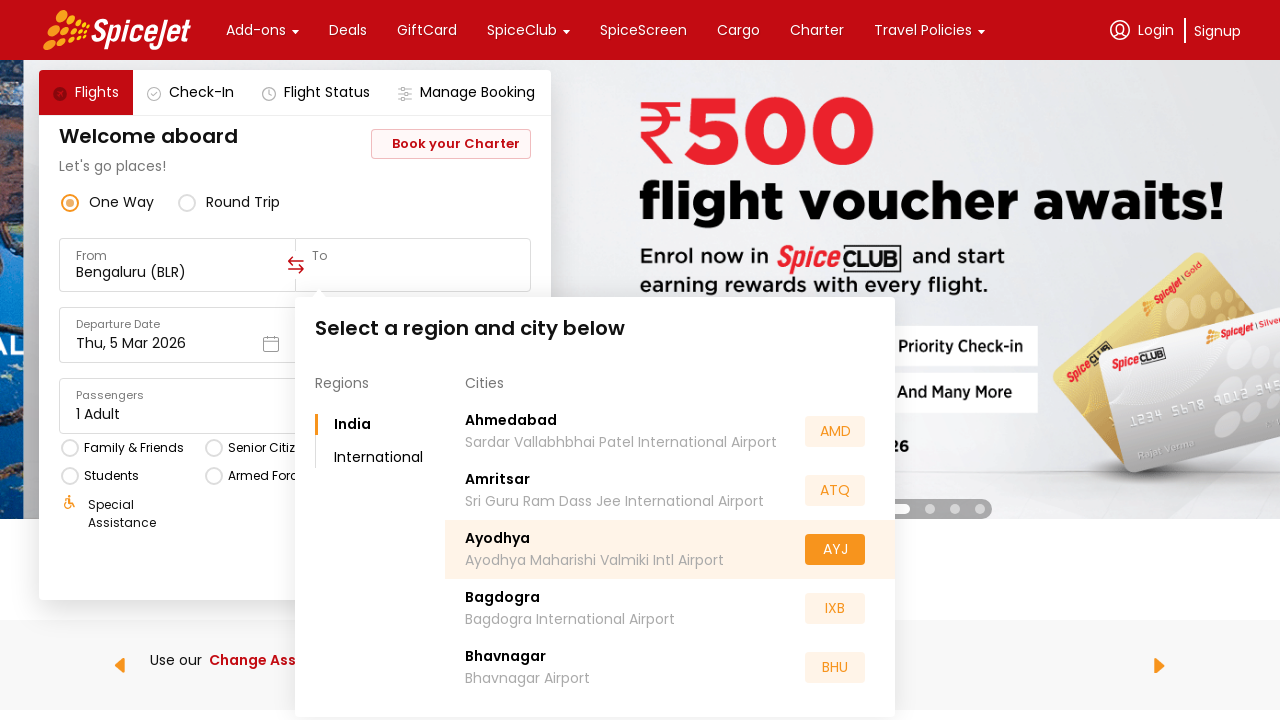

Waited 3 seconds for destination dropdown to appear
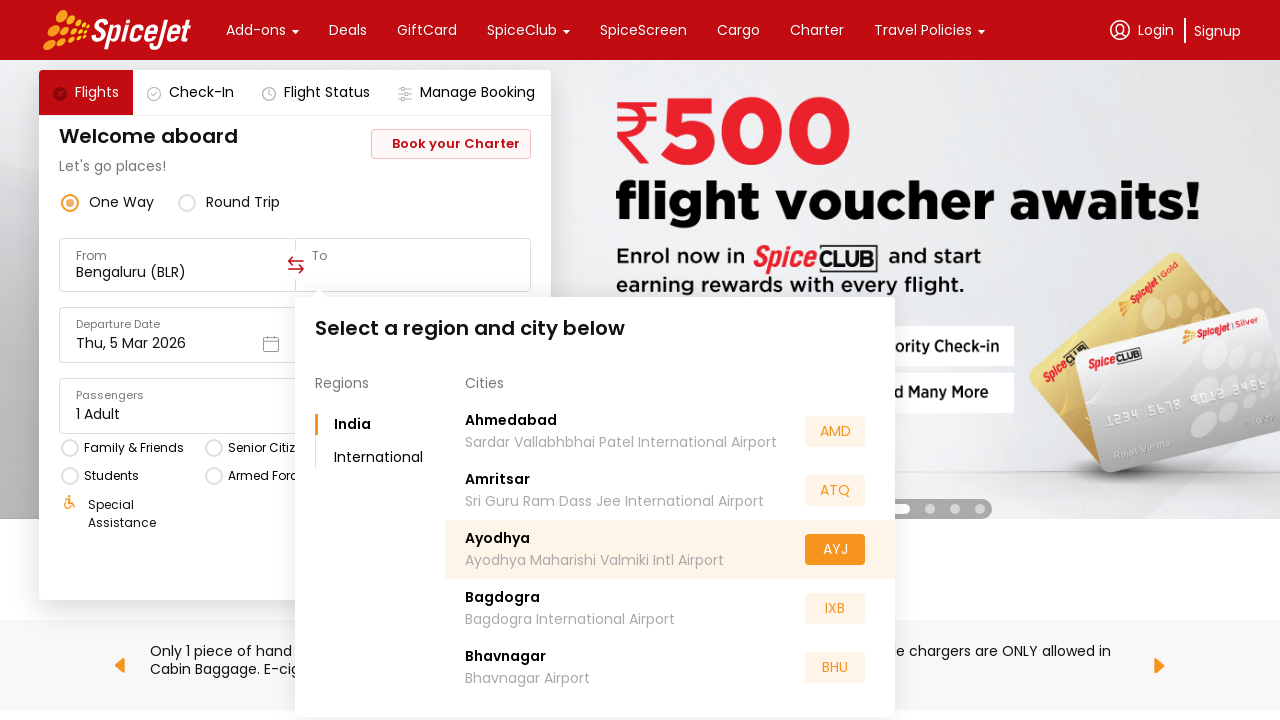

Selected Delhi (DEL) as destination city at (835, 552) on xpath=//div[text()='DEL']
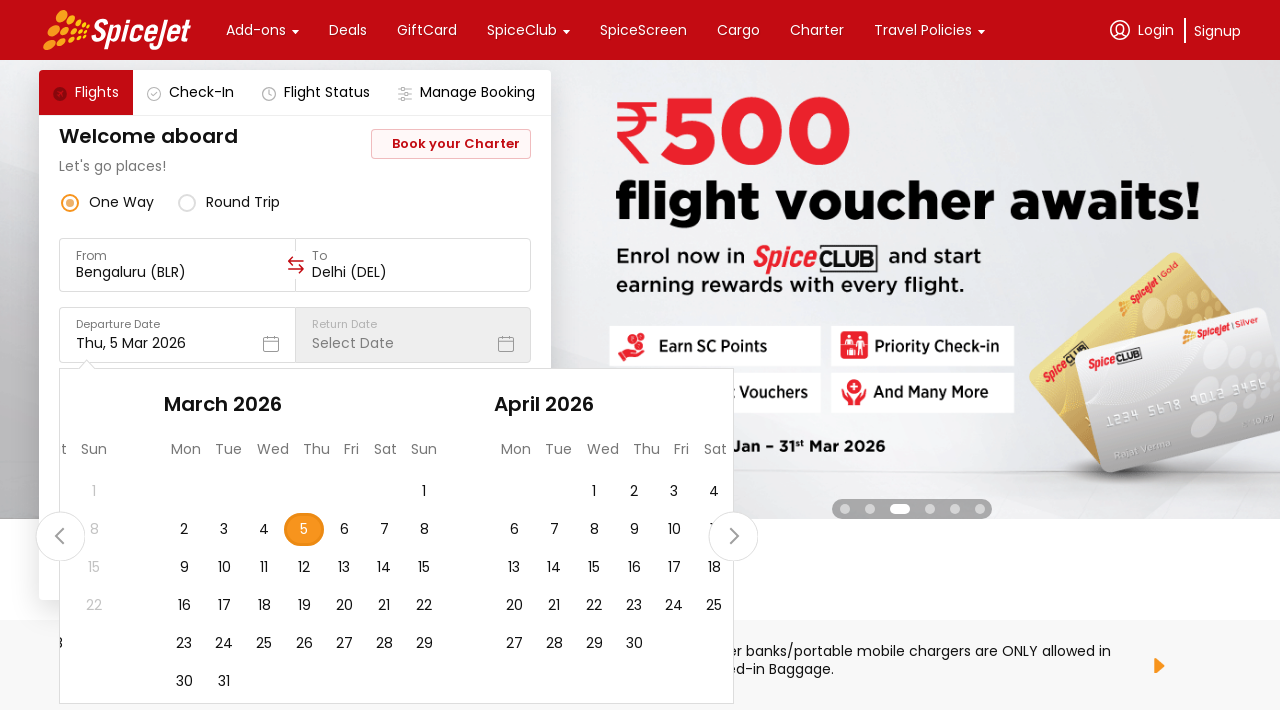

Waited 5 seconds for flight search selections to be processed
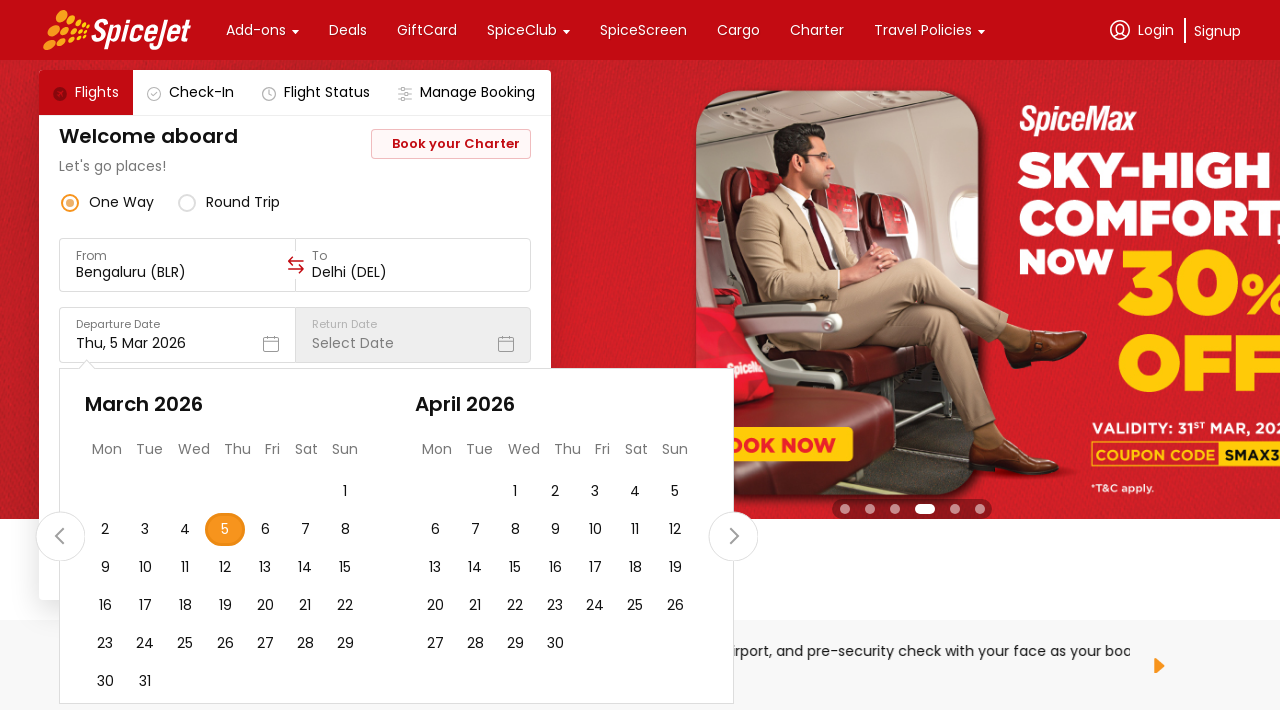

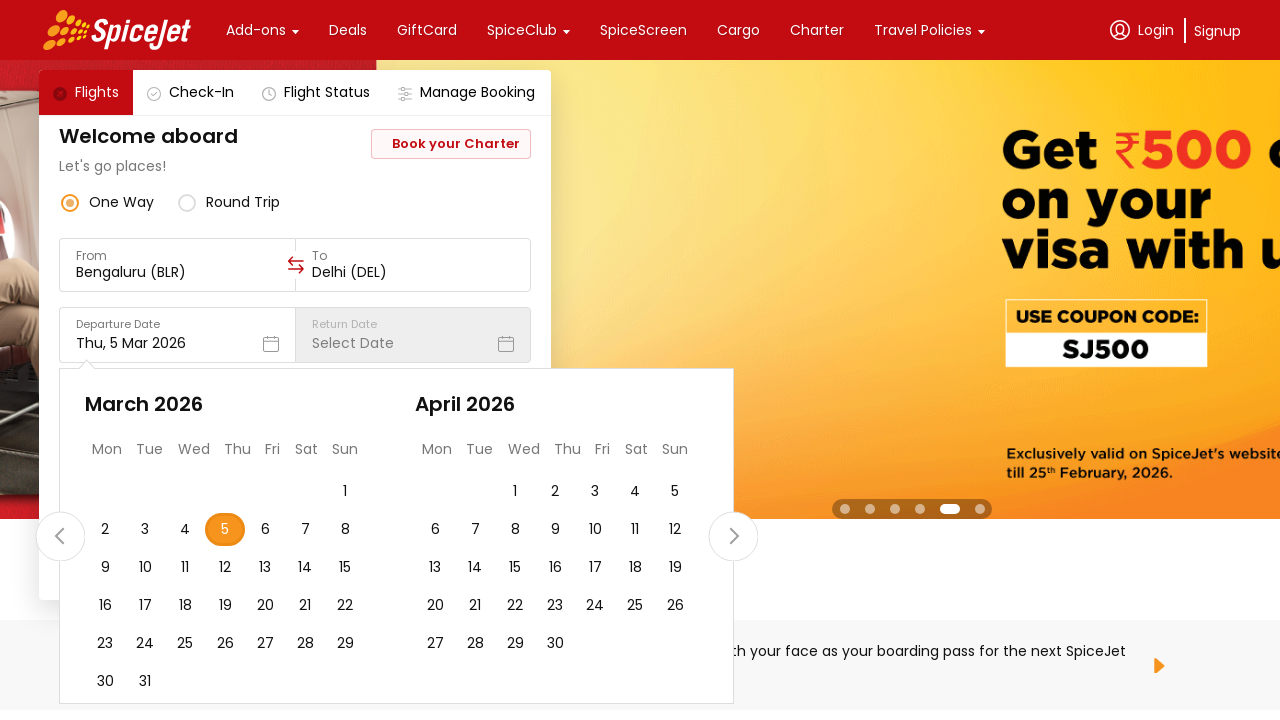